Tests static dropdown selection functionality by selecting options using different methods (by index, by visible text, and by value)

Starting URL: https://rahulshettyacademy.com/dropdownsPractise/

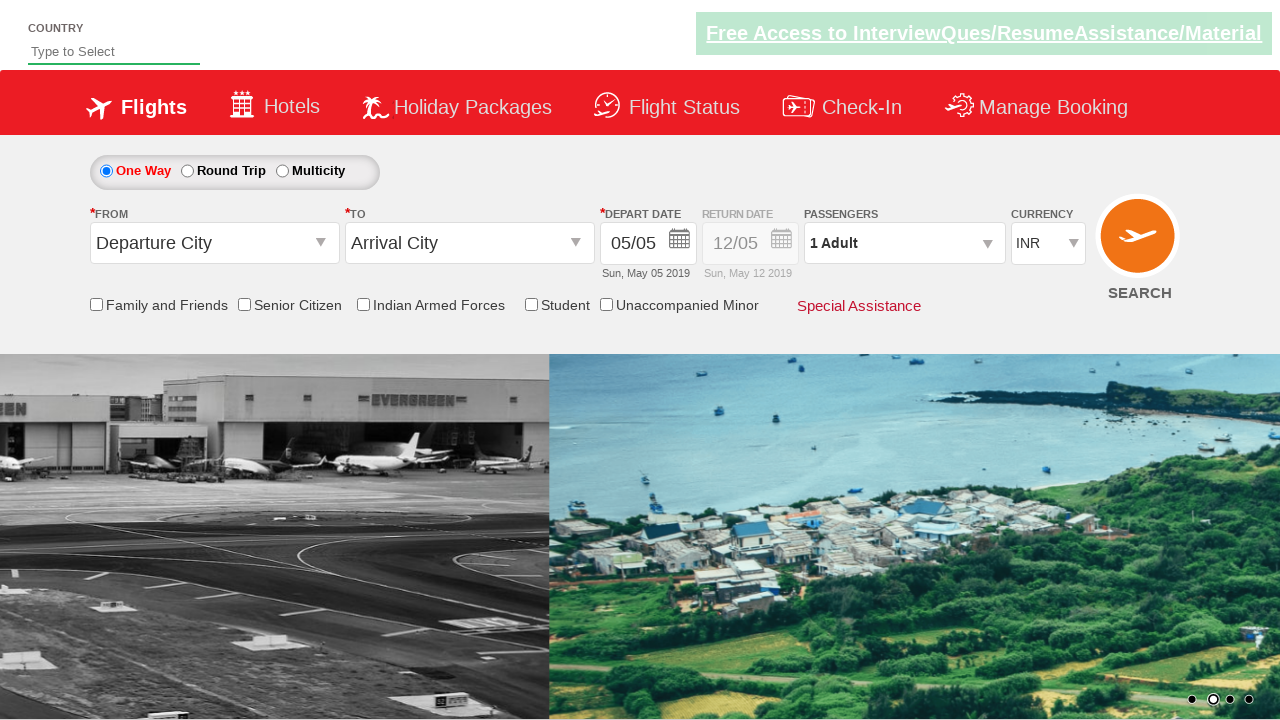

Located currency dropdown element
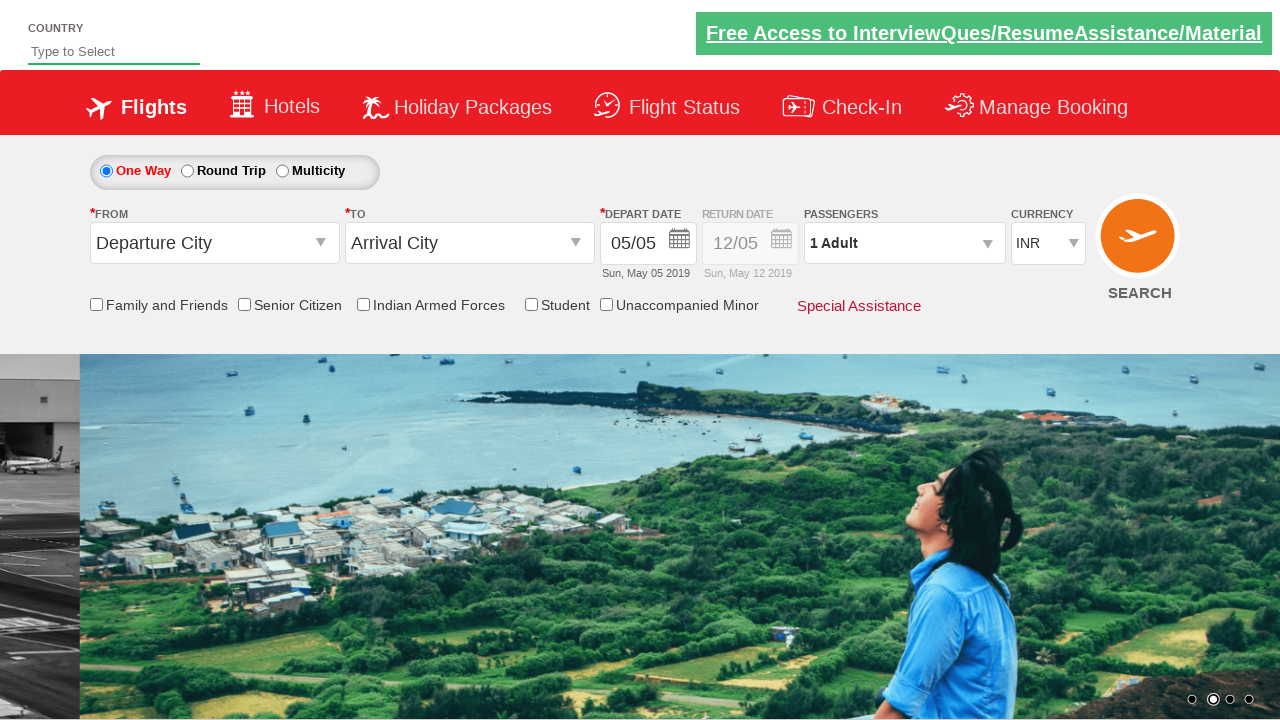

Selected 4th option in currency dropdown by index on #ctl00_mainContent_DropDownListCurrency
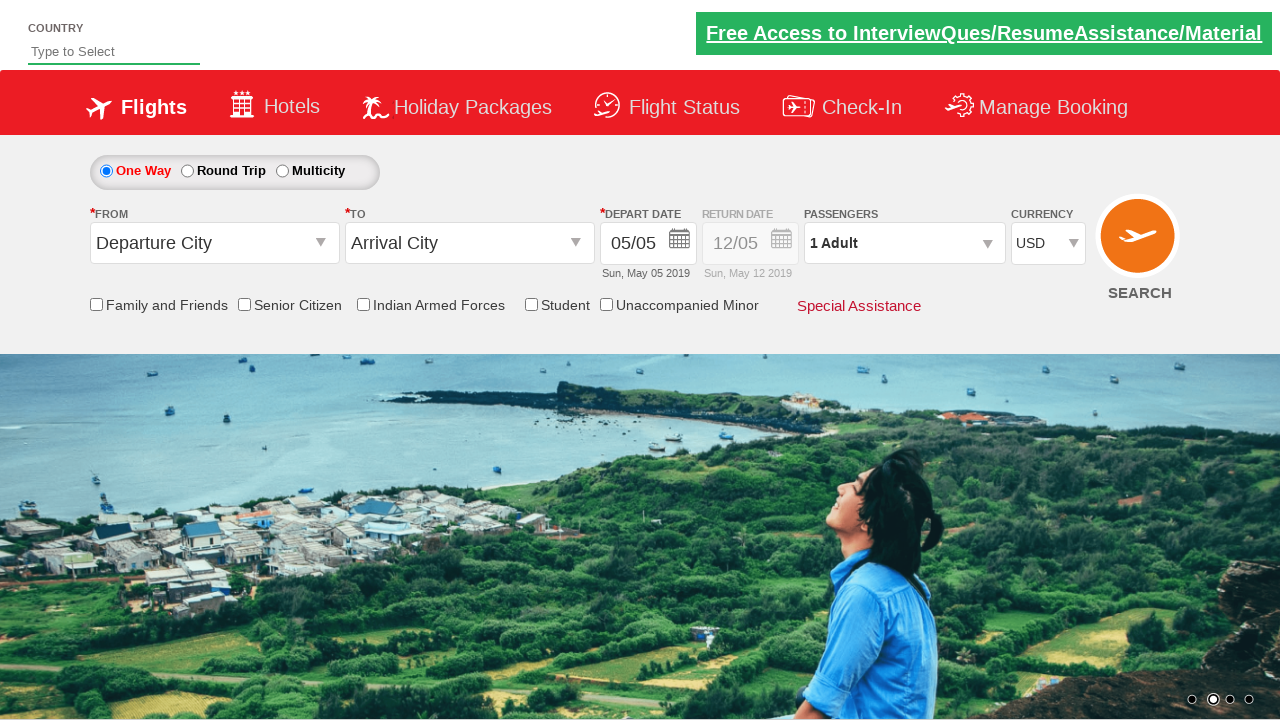

Selected AED option in currency dropdown by visible text on #ctl00_mainContent_DropDownListCurrency
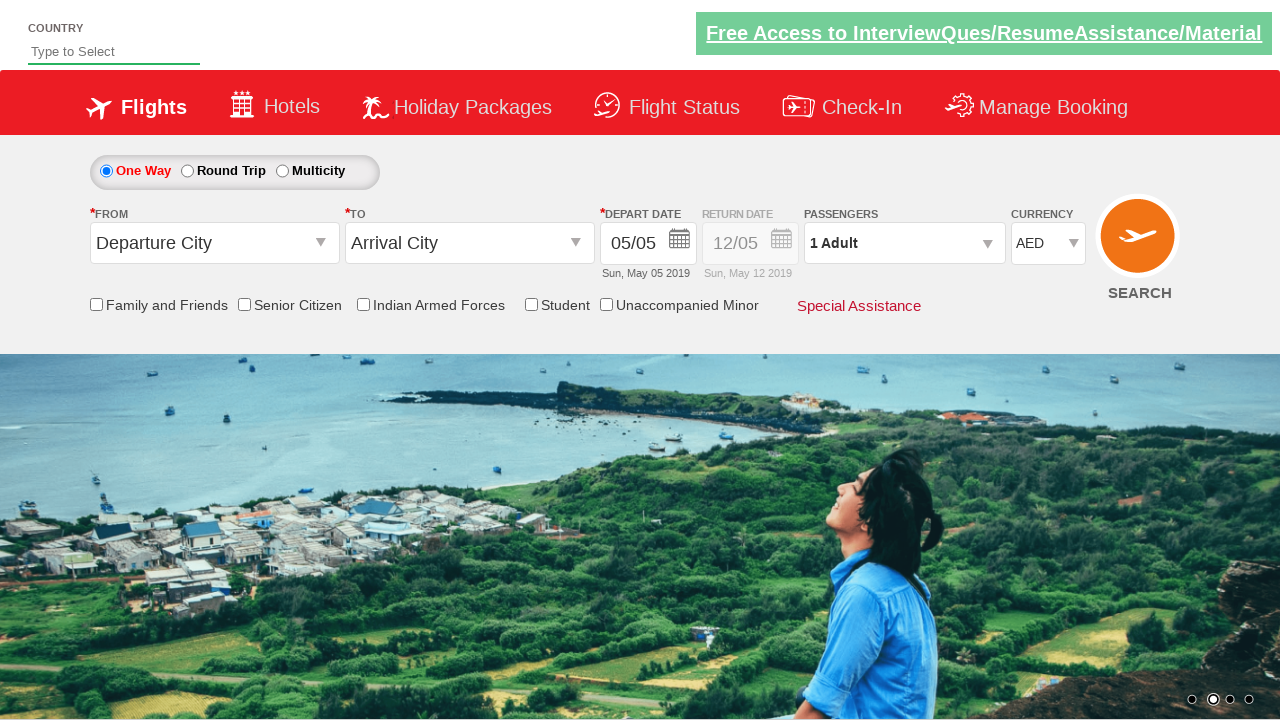

Selected INR option in currency dropdown by value attribute on #ctl00_mainContent_DropDownListCurrency
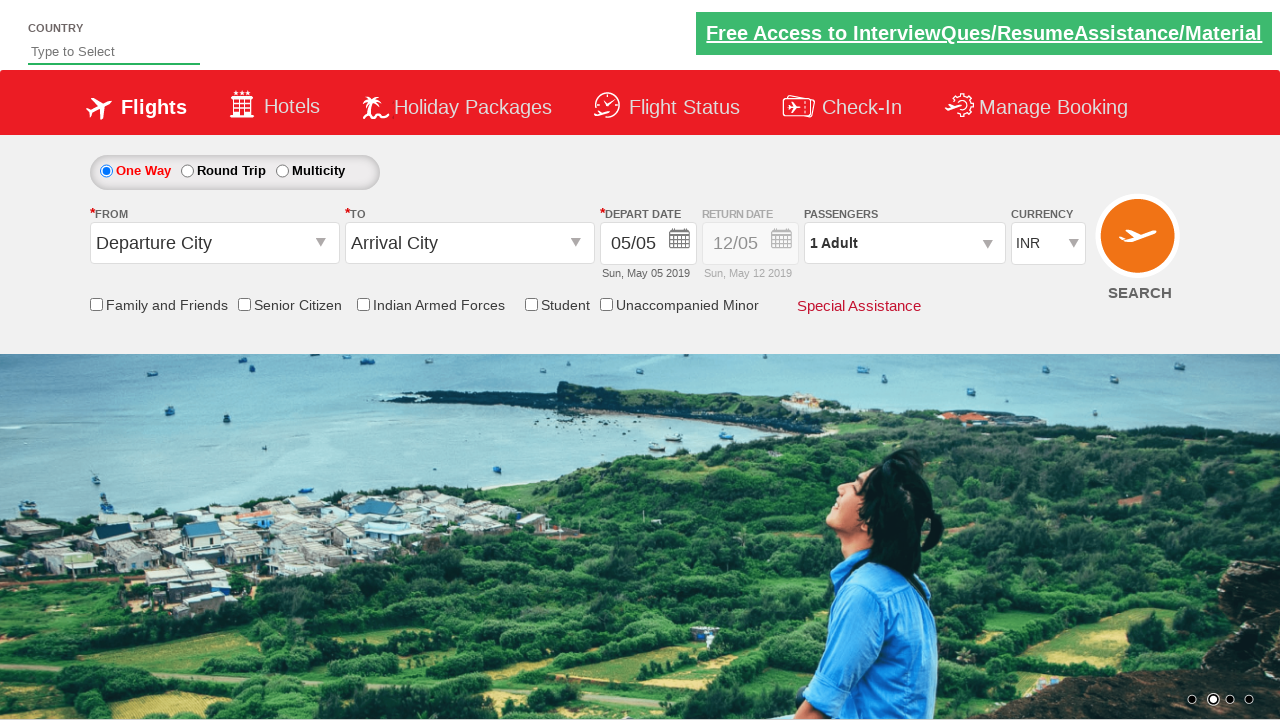

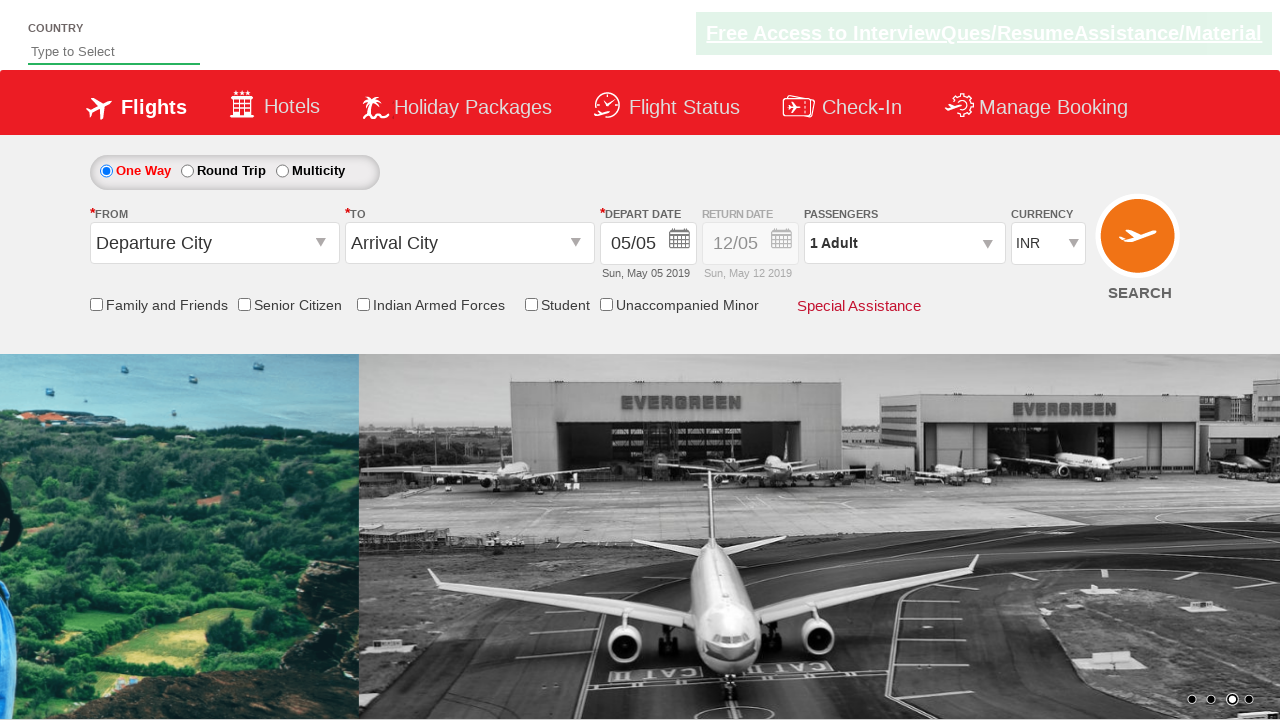